Tests key and mouse combinations by holding down shift, alt, and 'a' keys while clicking, then releasing all actions and typing 'a' again

Starting URL: https://www.selenium.dev/selenium/web/mouse_interaction.html

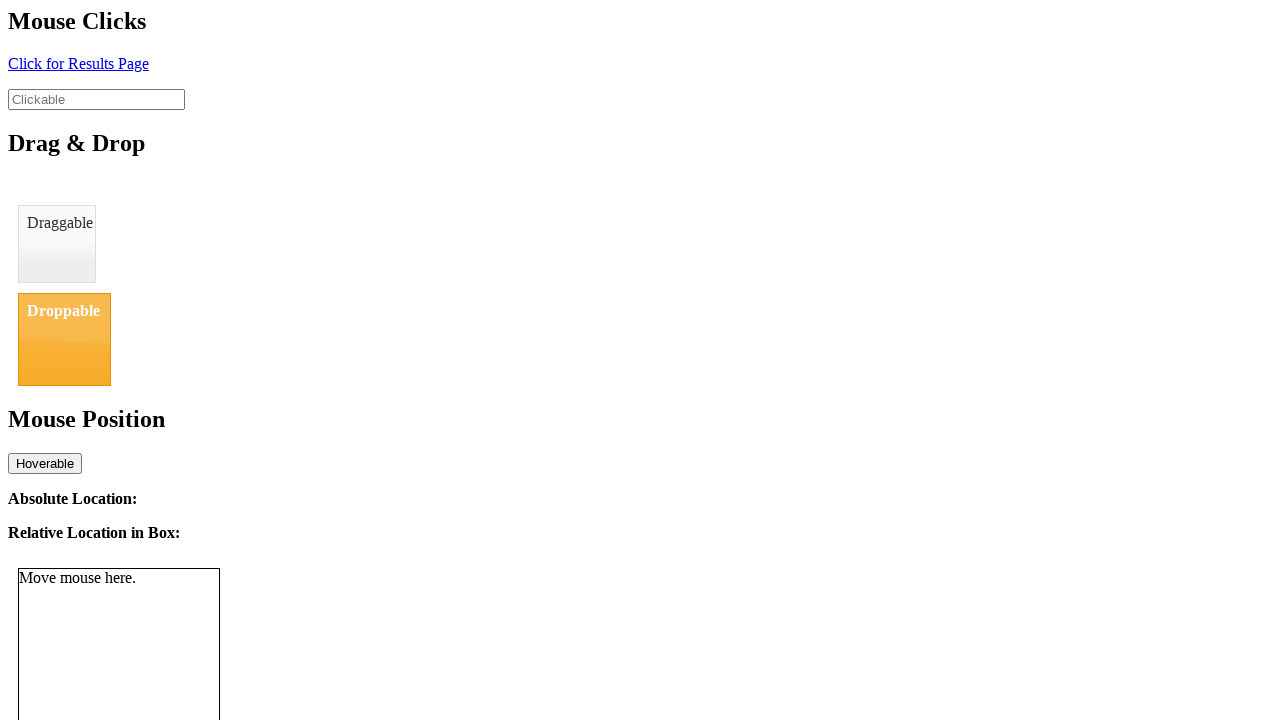

Located the clickable element
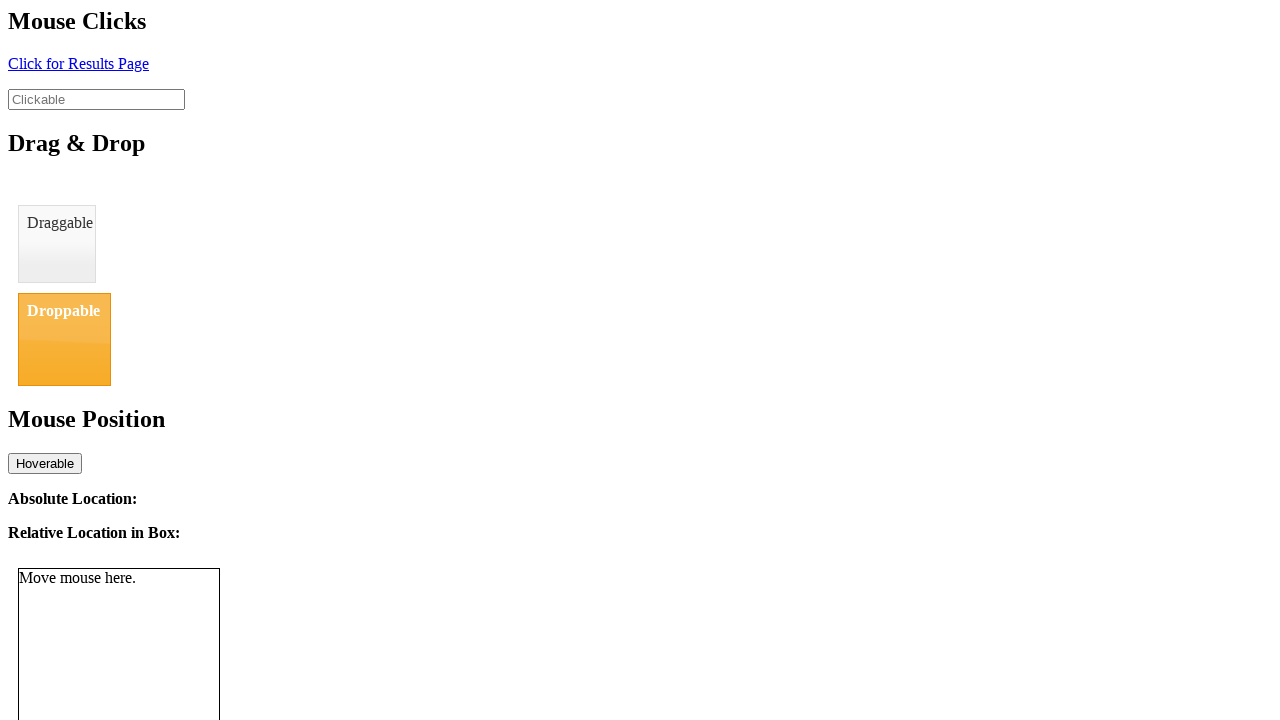

Moved mouse to center of clickable element at (96, 99)
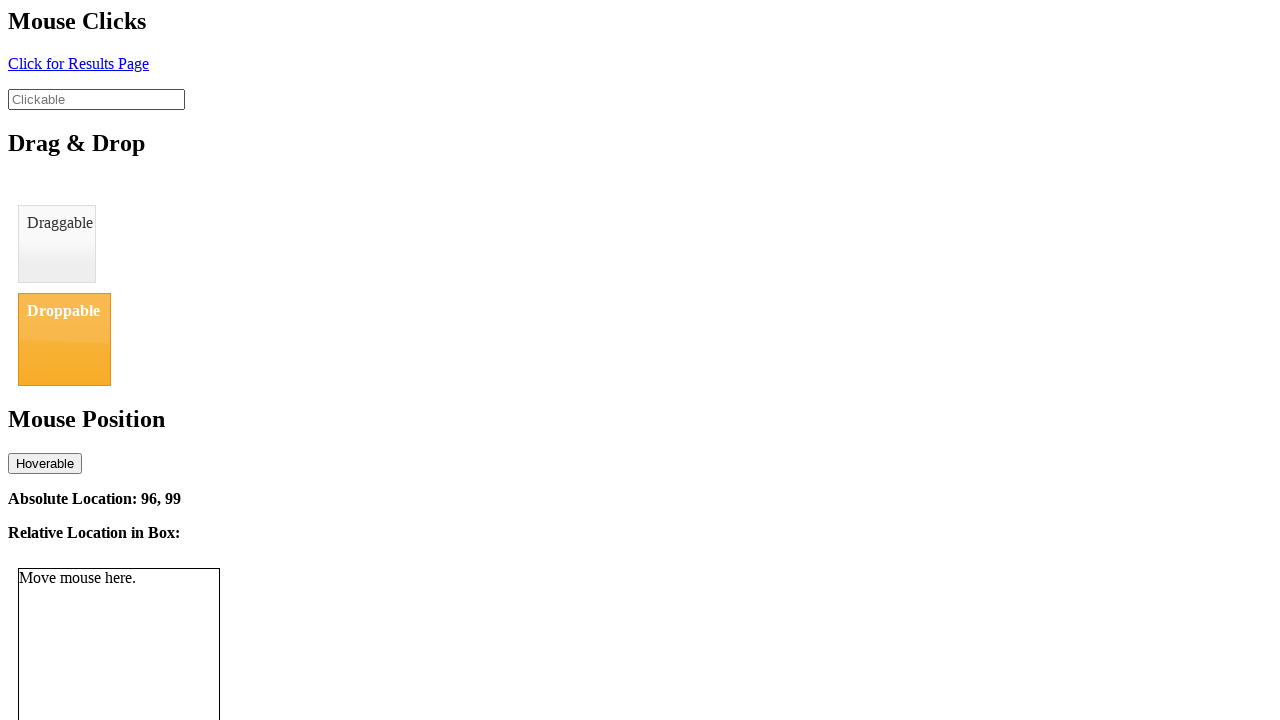

Pressed and held mouse button down at (96, 99)
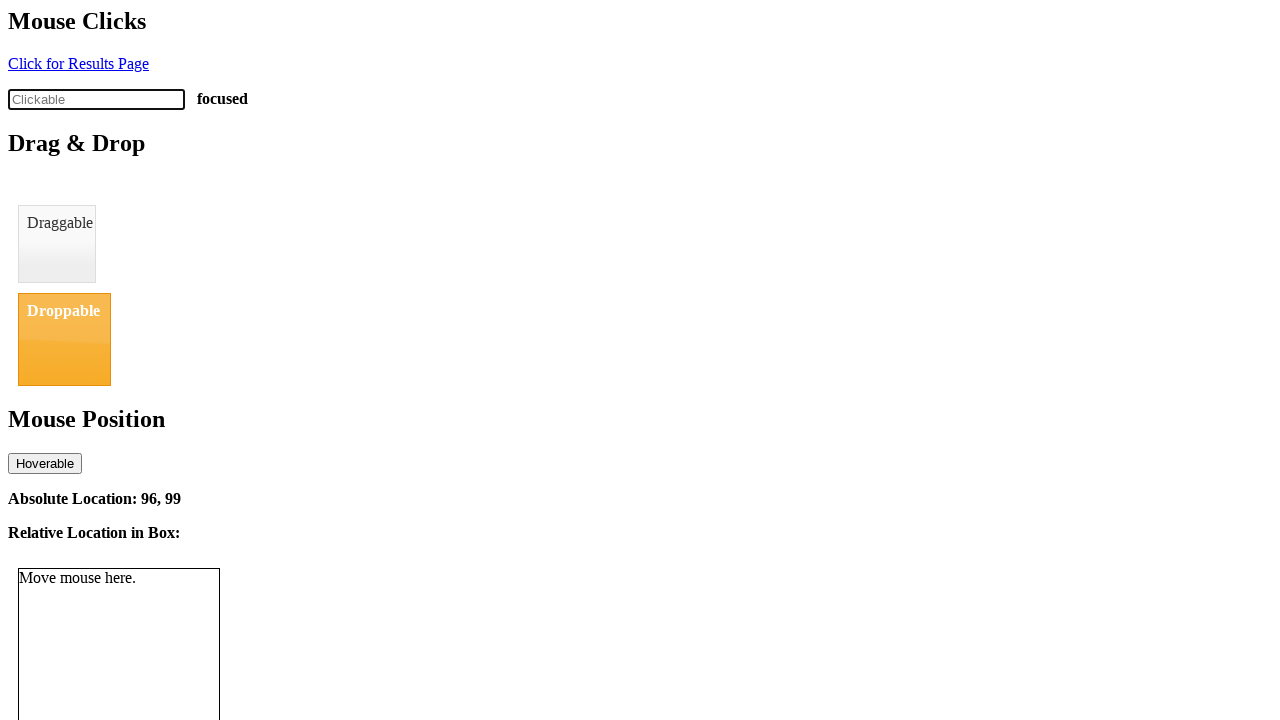

Held down Shift key
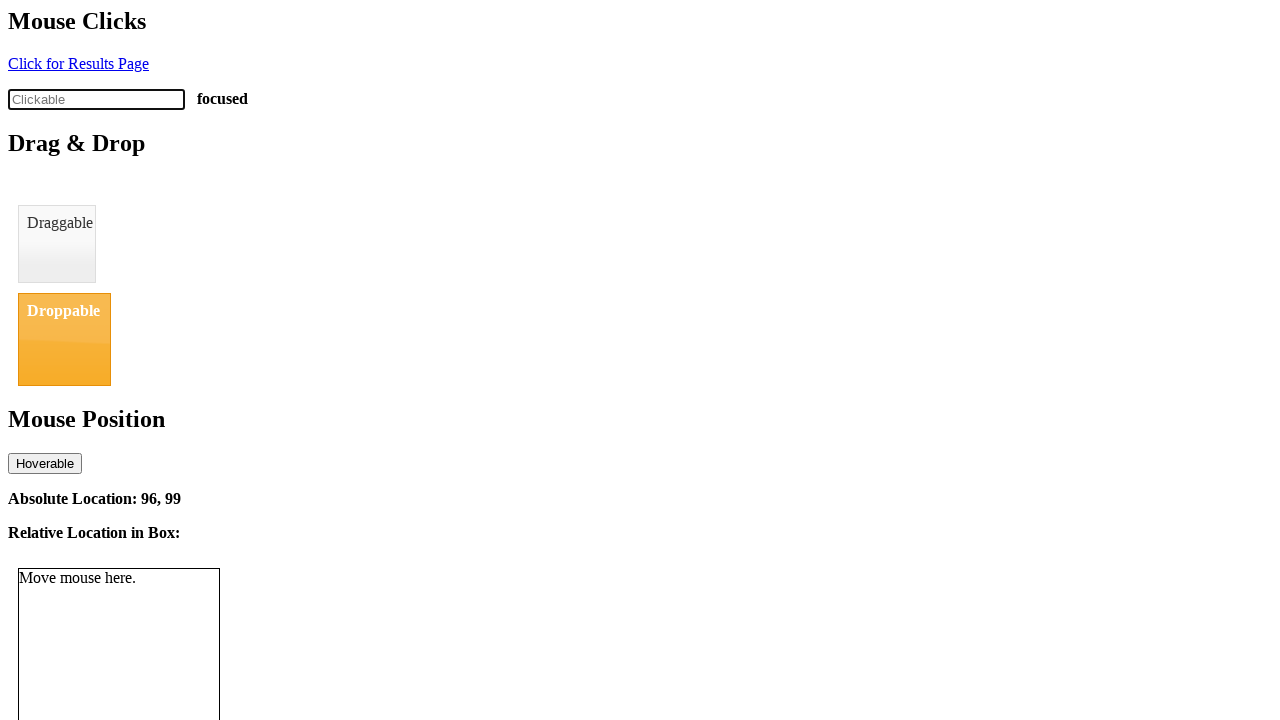

Held down Alt key
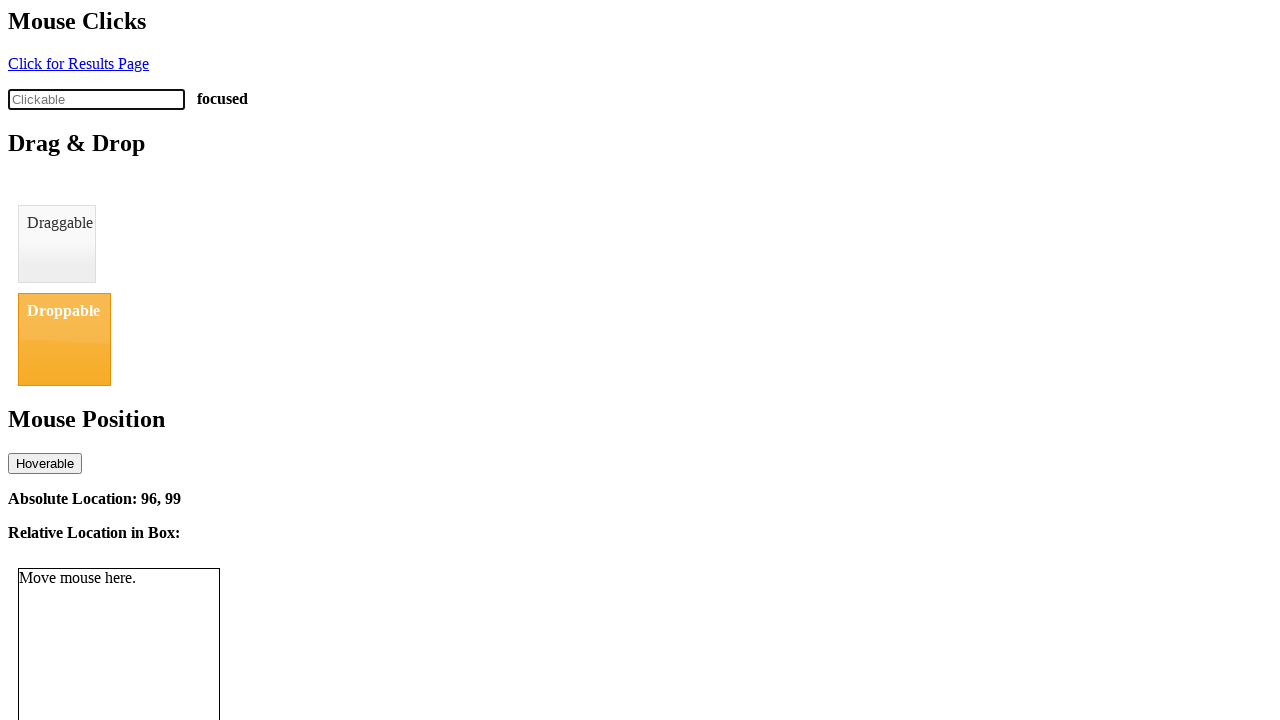

Held down 'a' key
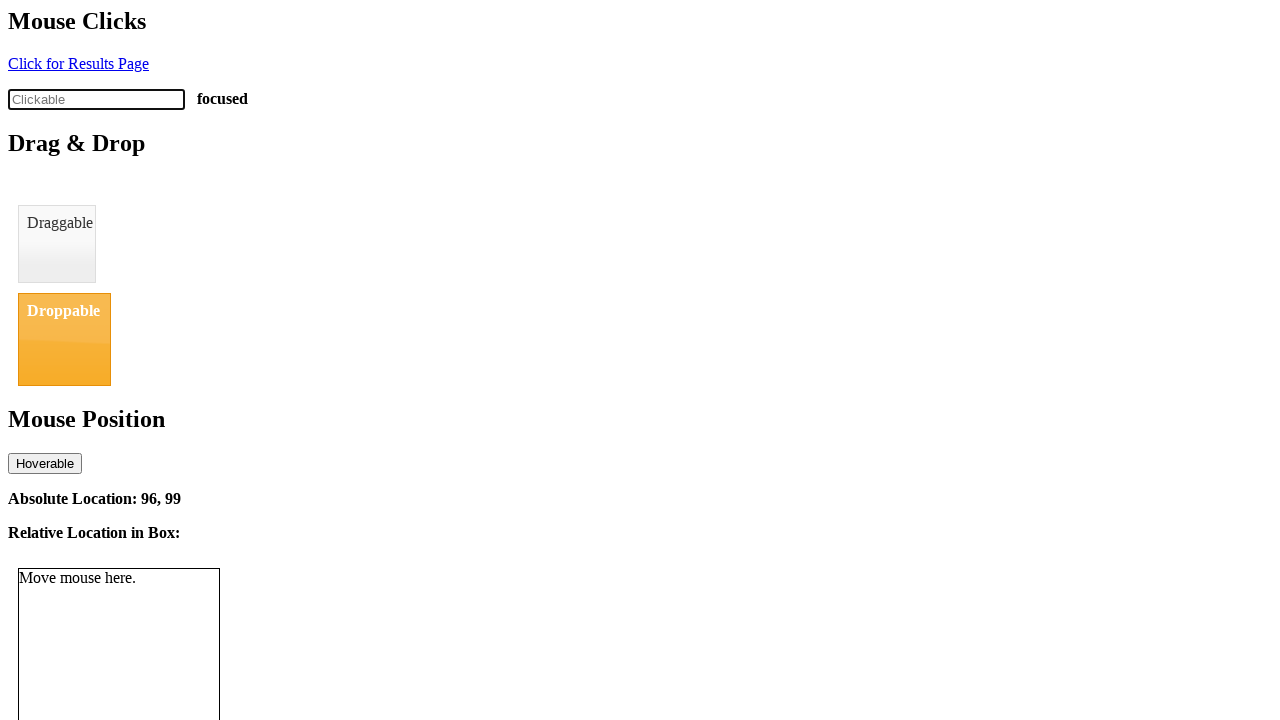

Released 'a' key
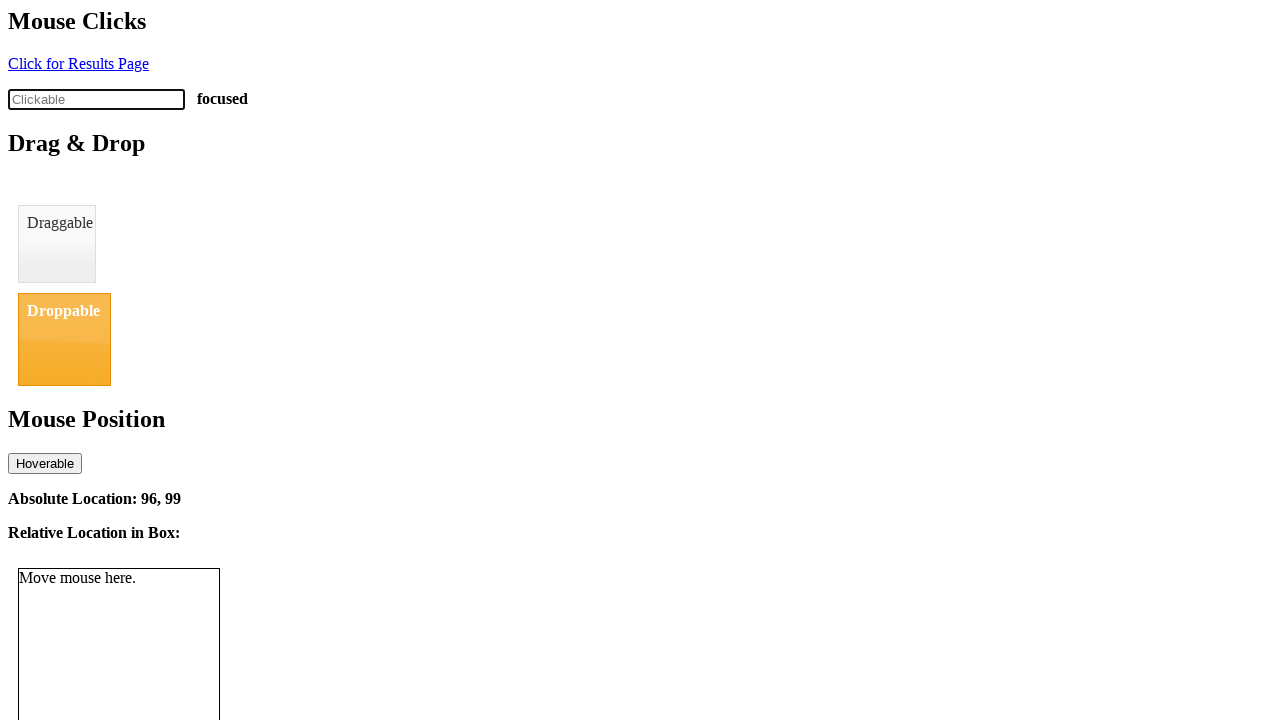

Released Alt key
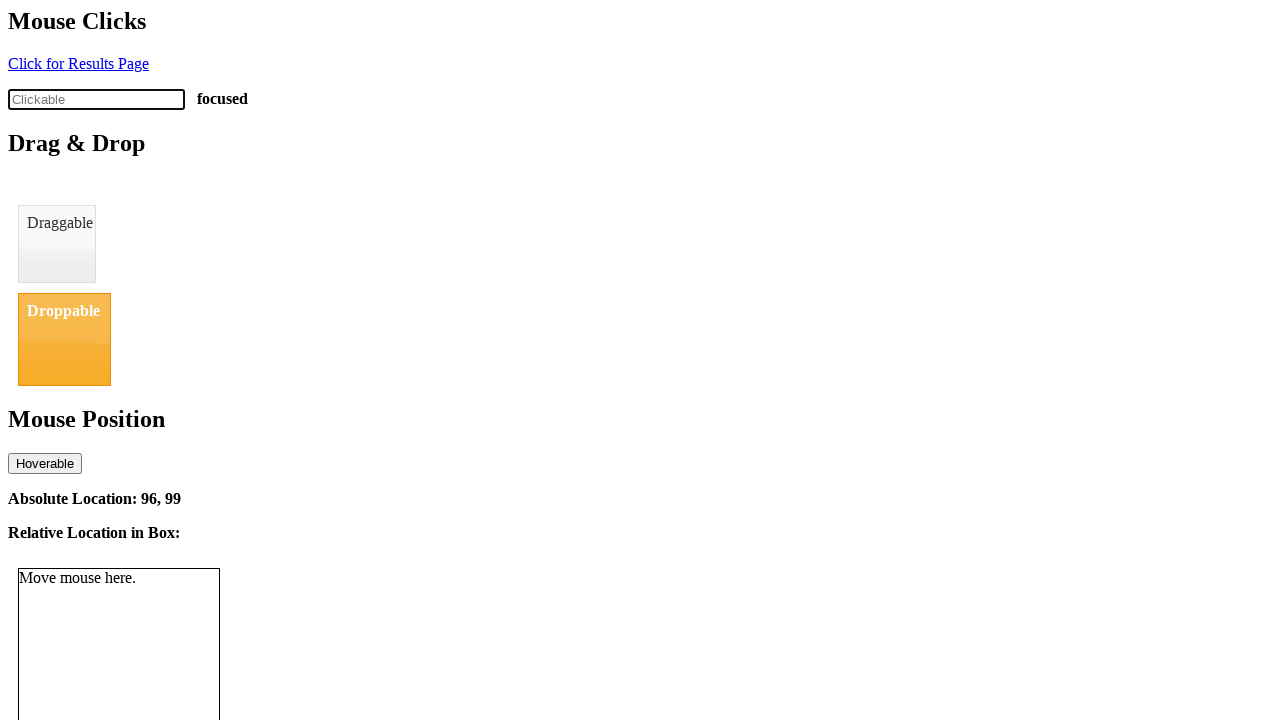

Released Shift key
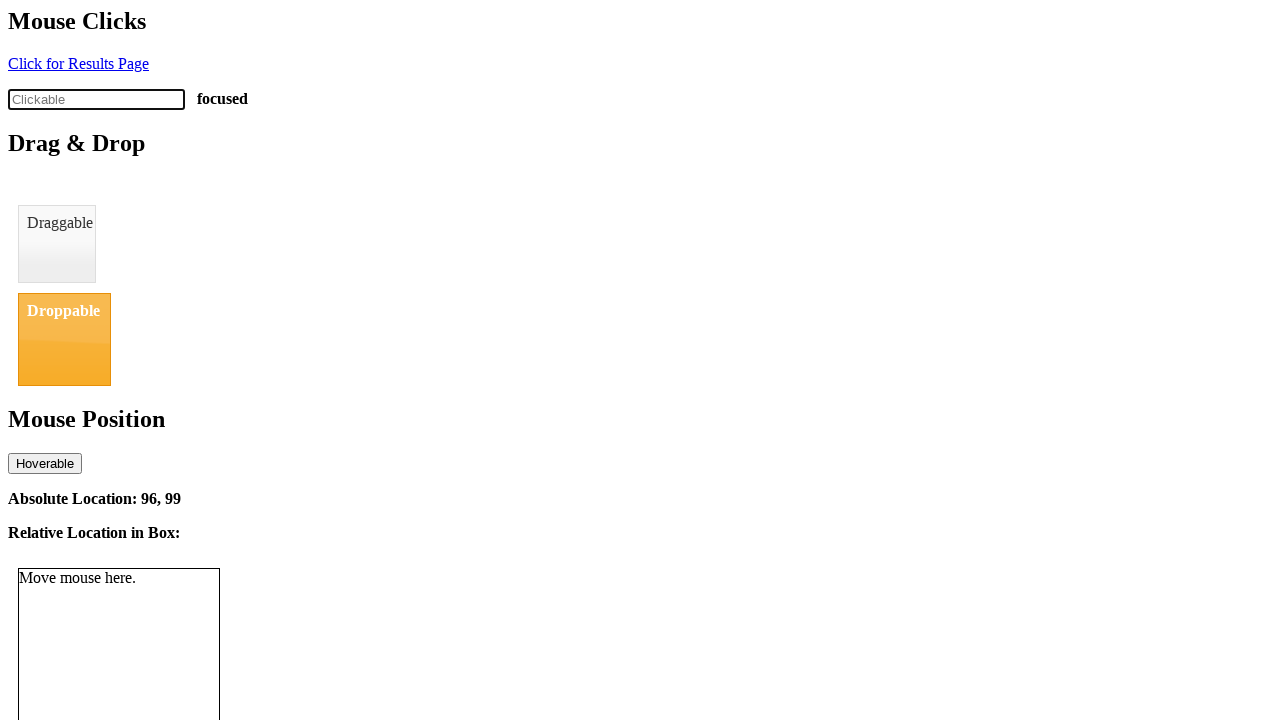

Released mouse button at (96, 99)
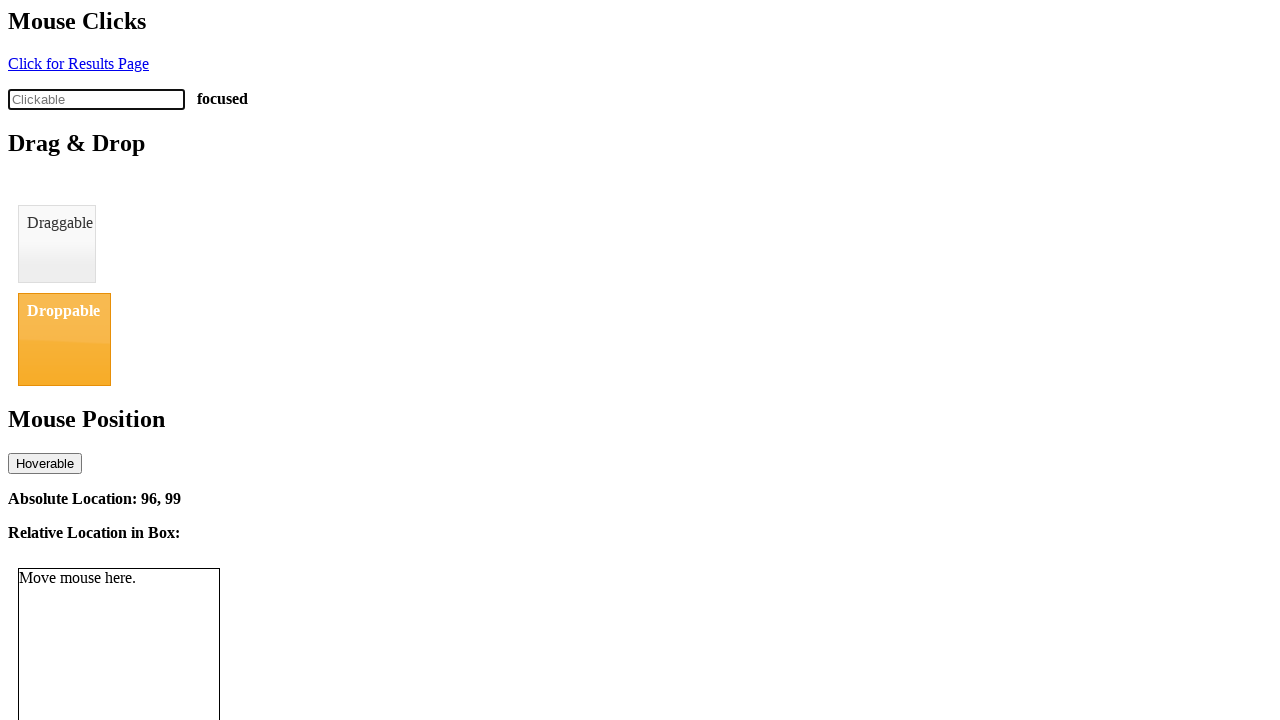

Pressed 'a' key after releasing all actions
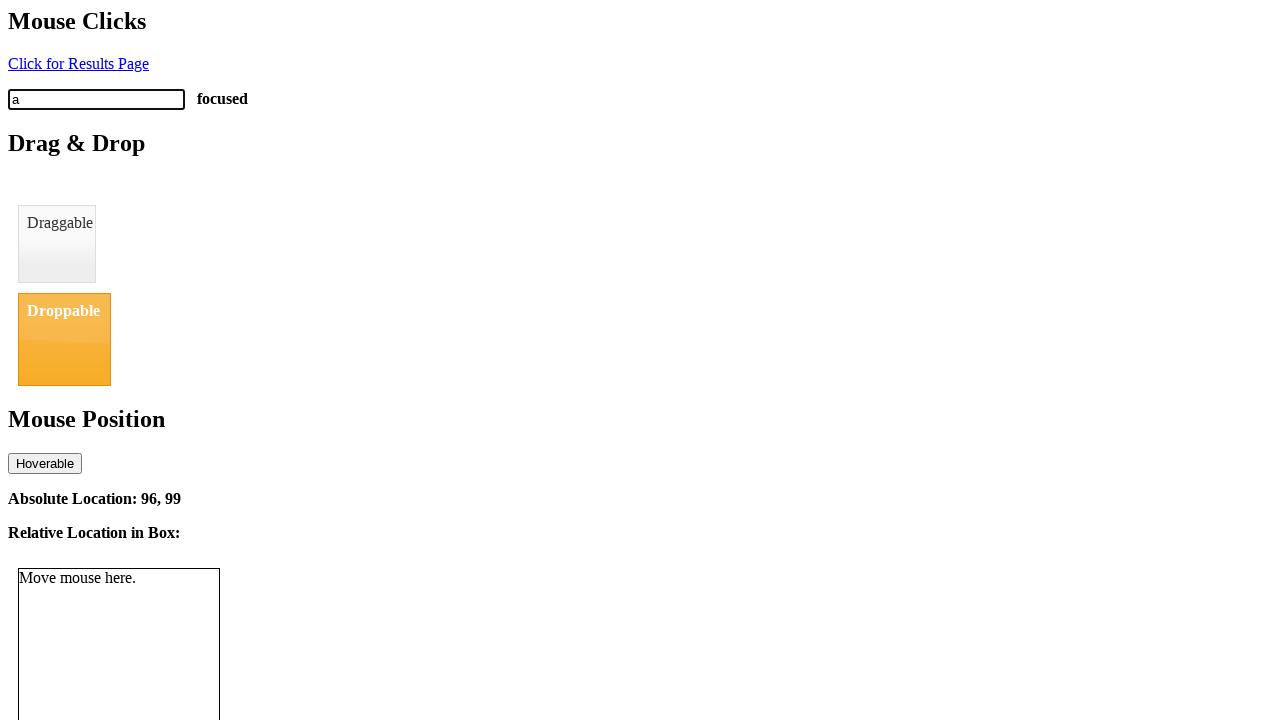

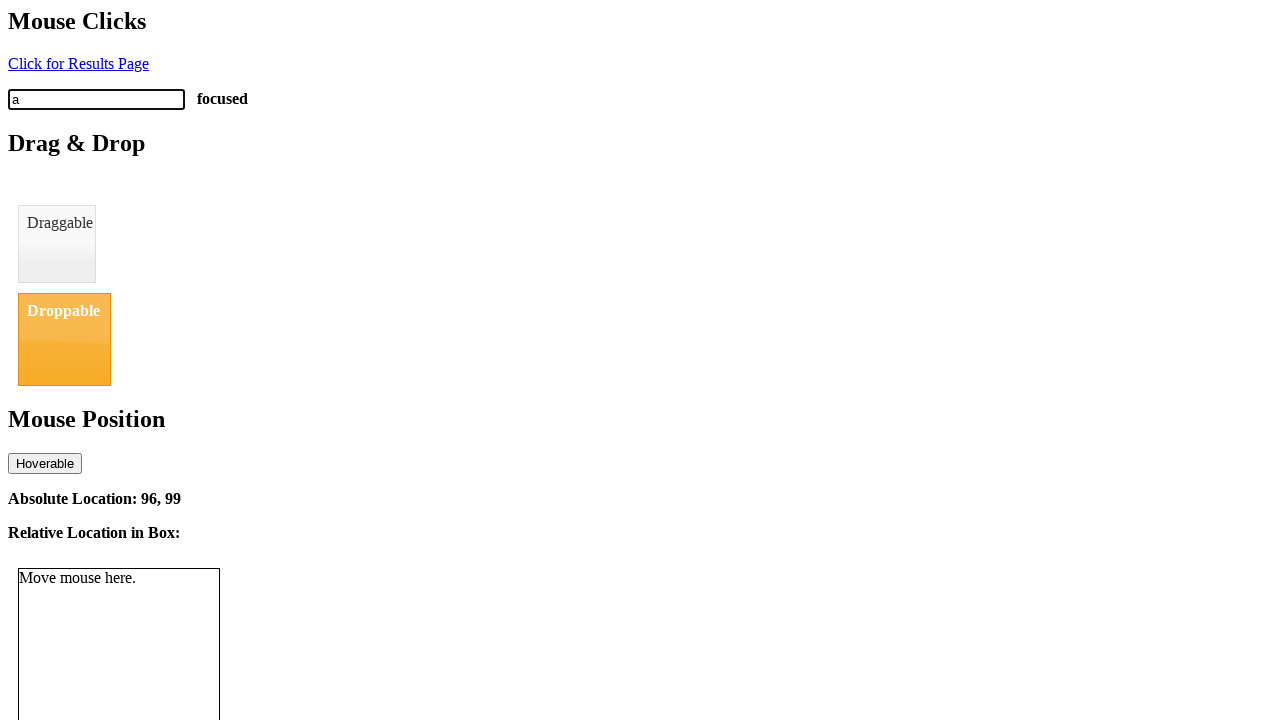